Tests the home page by navigating from Shop to Home and verifying that exactly three slider images are displayed on the page.

Starting URL: https://practice.automationtesting.in/

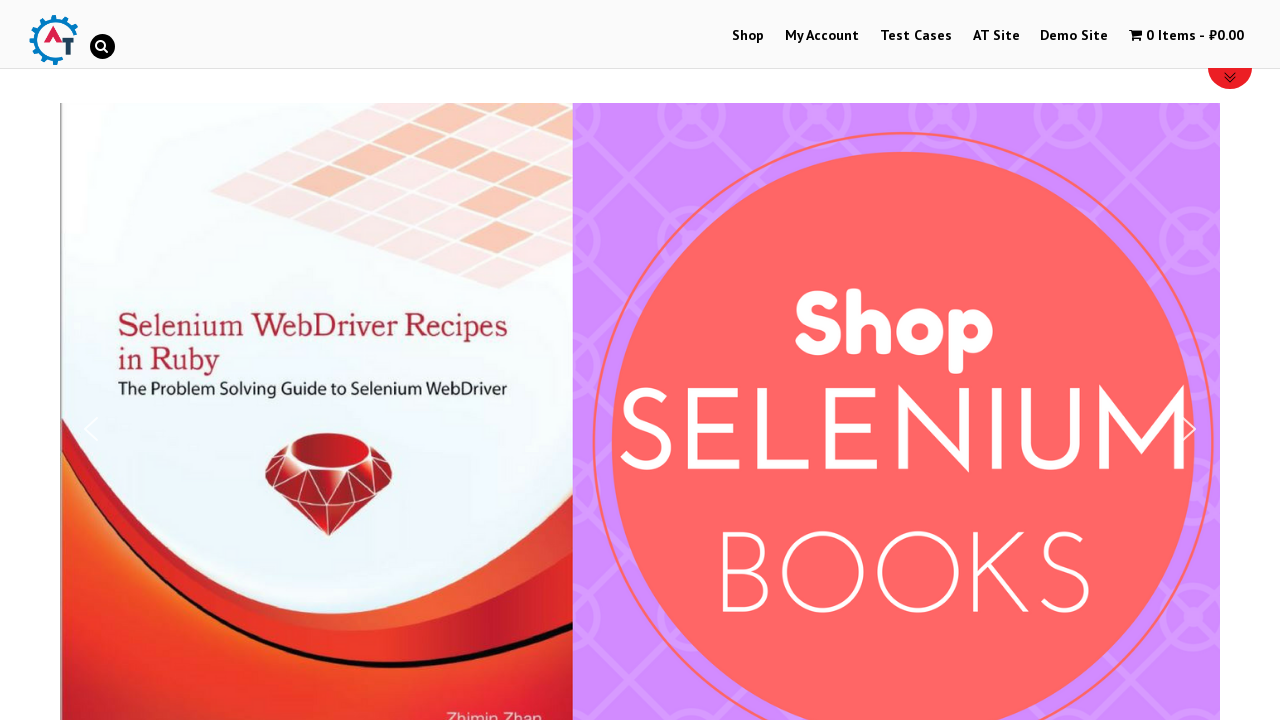

Clicked on Shop link at (748, 36) on text=Shop
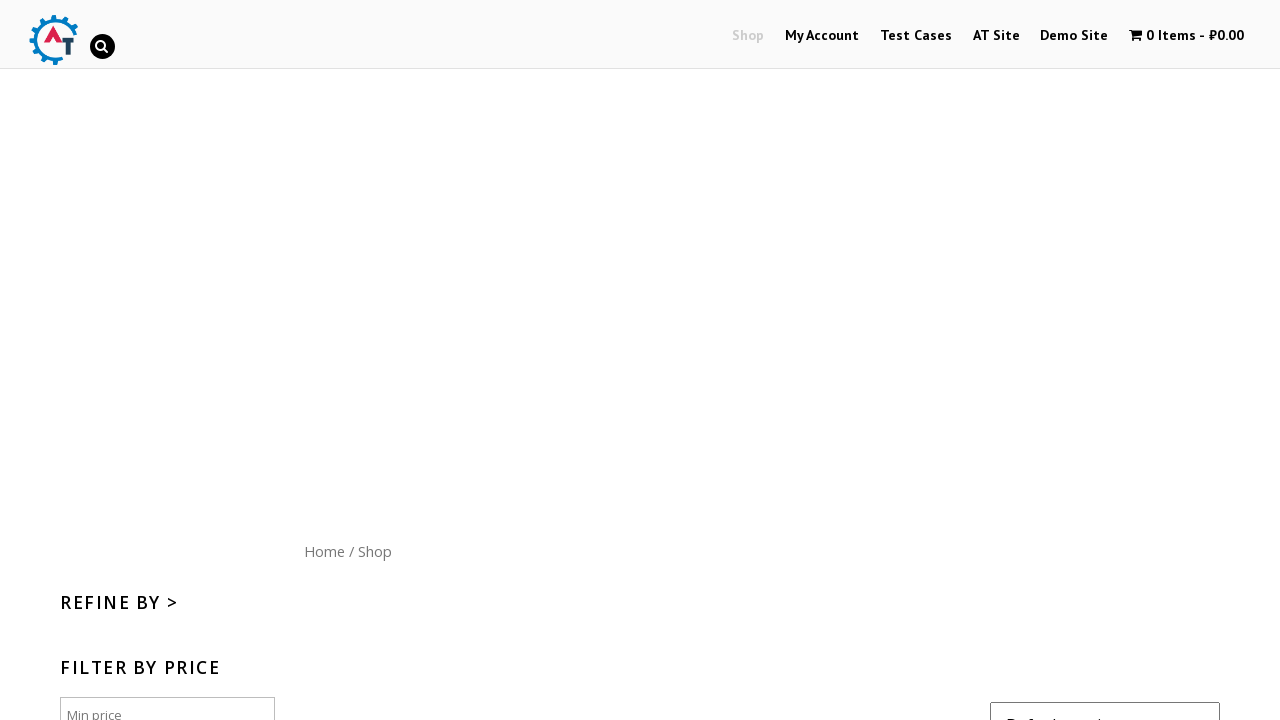

Waited 2 seconds for Shop page to load
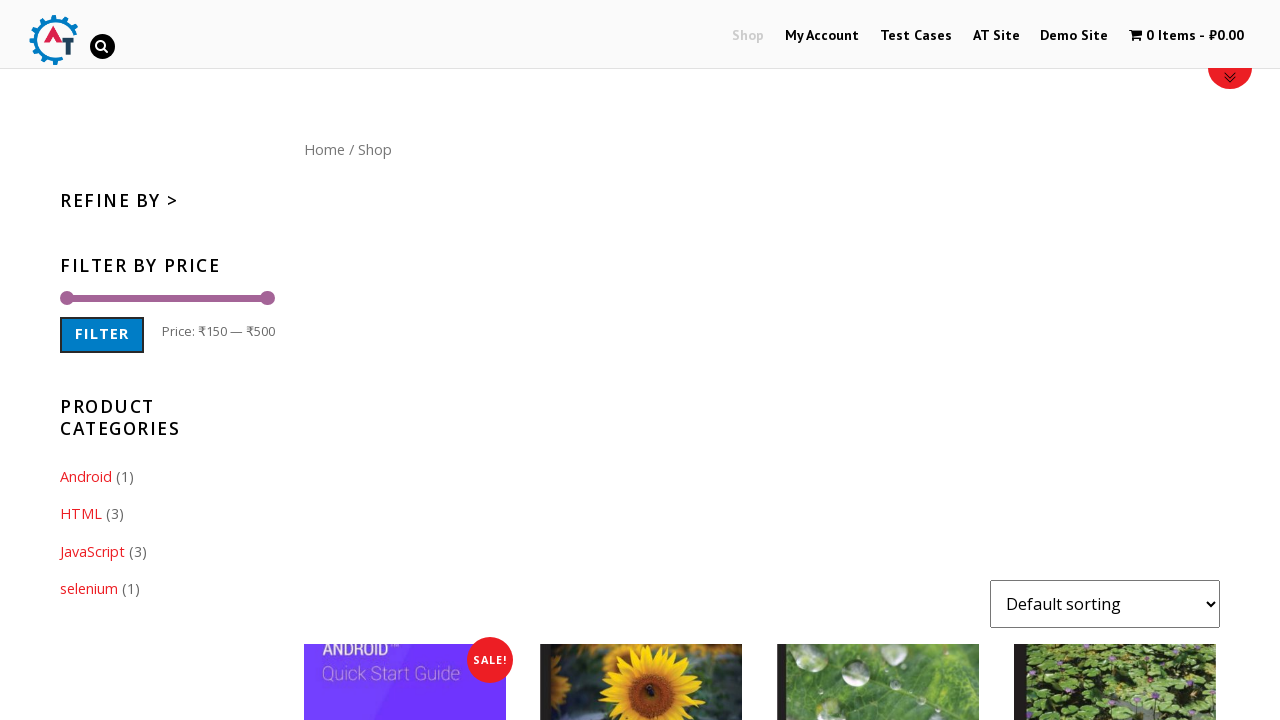

Clicked on Home link to navigate back to home page at (324, 149) on text=Home
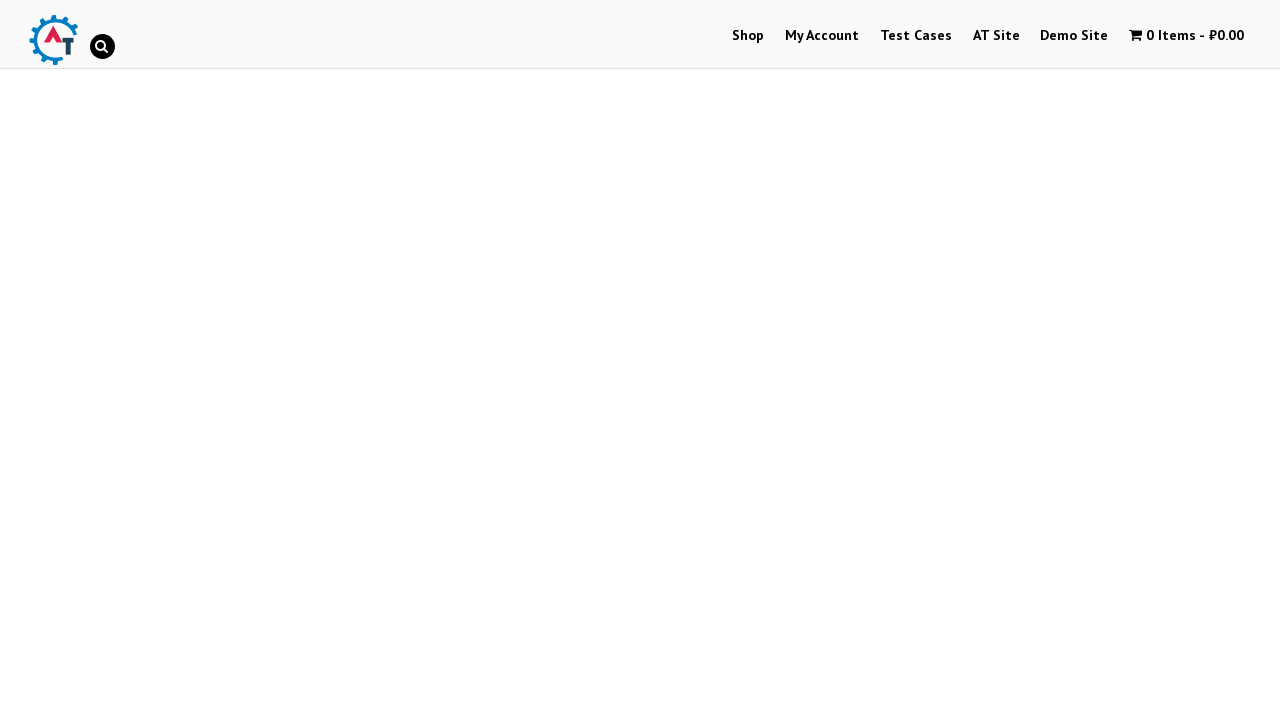

Waited 2 seconds for Home page to load
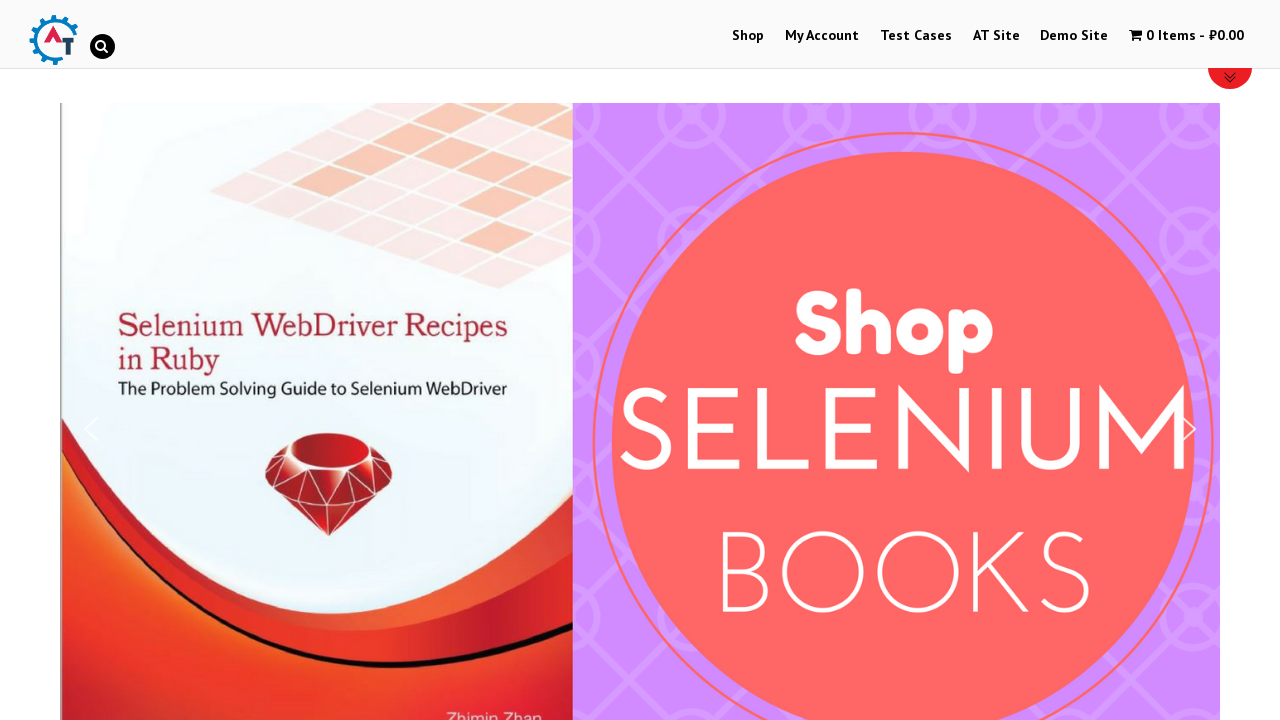

Located slider images using XPath selector
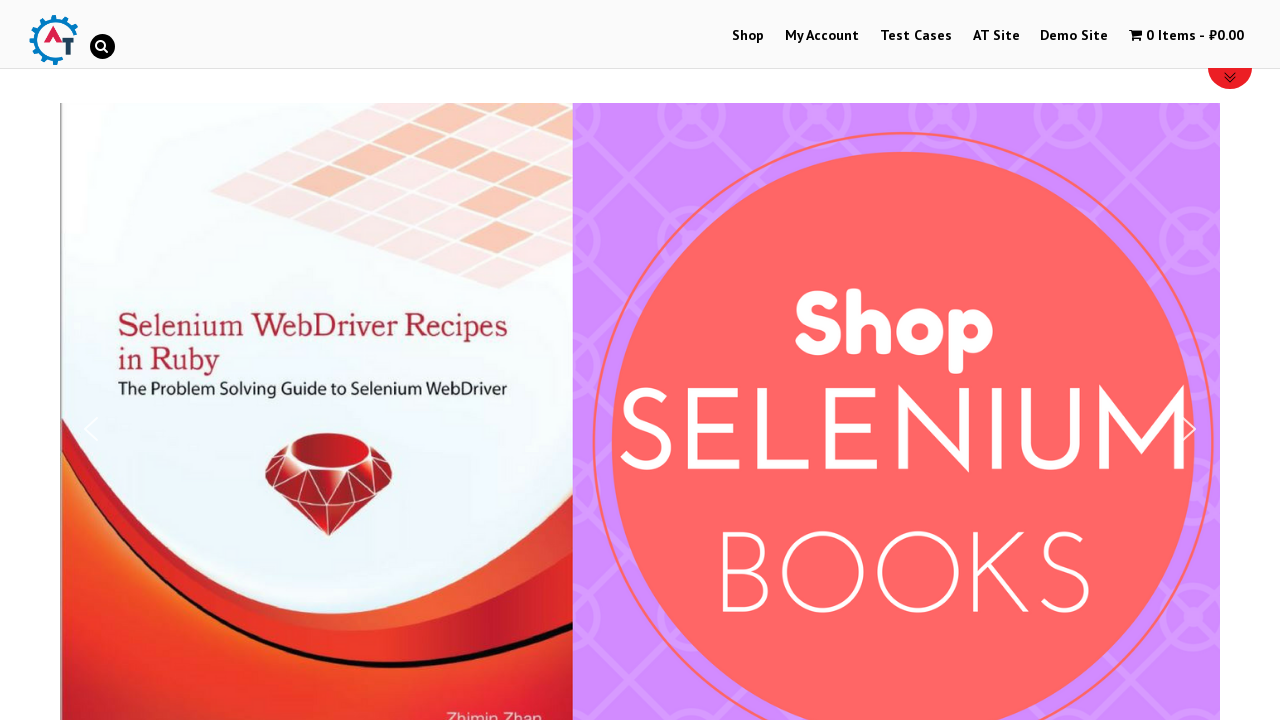

Waited for slider images to be visible on the page
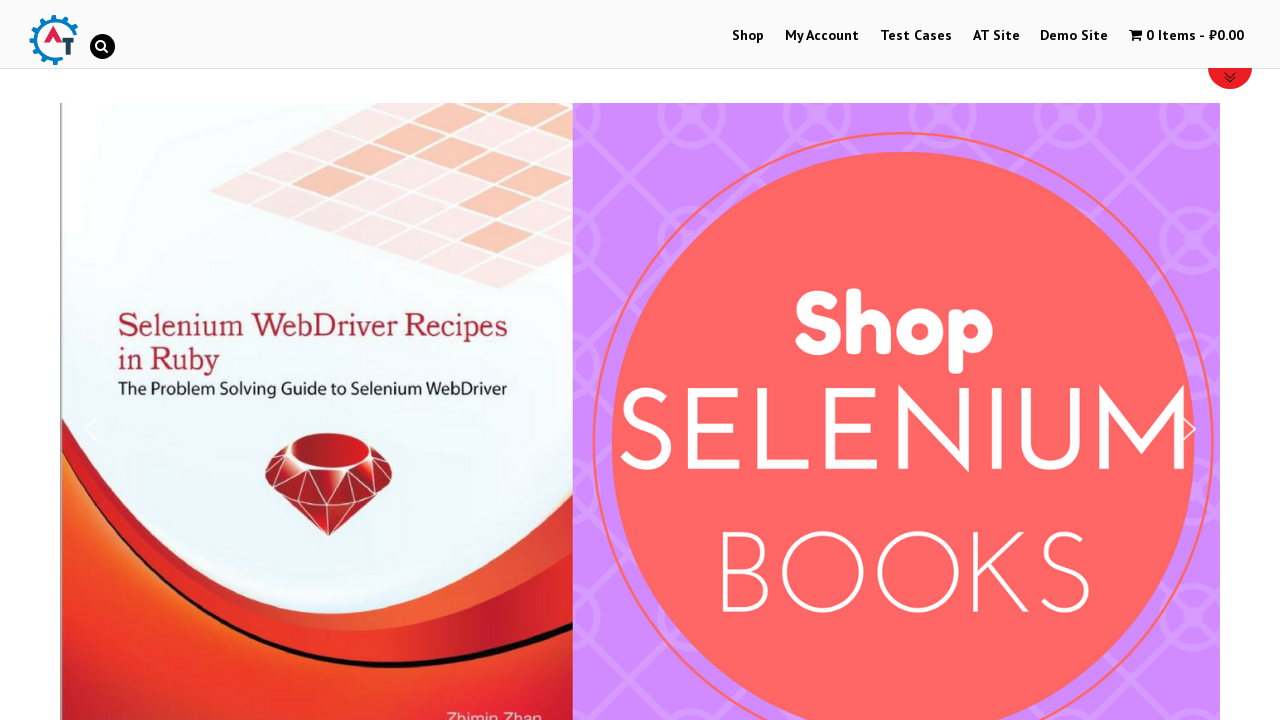

Verified that exactly 3 slider images are displayed on the home page
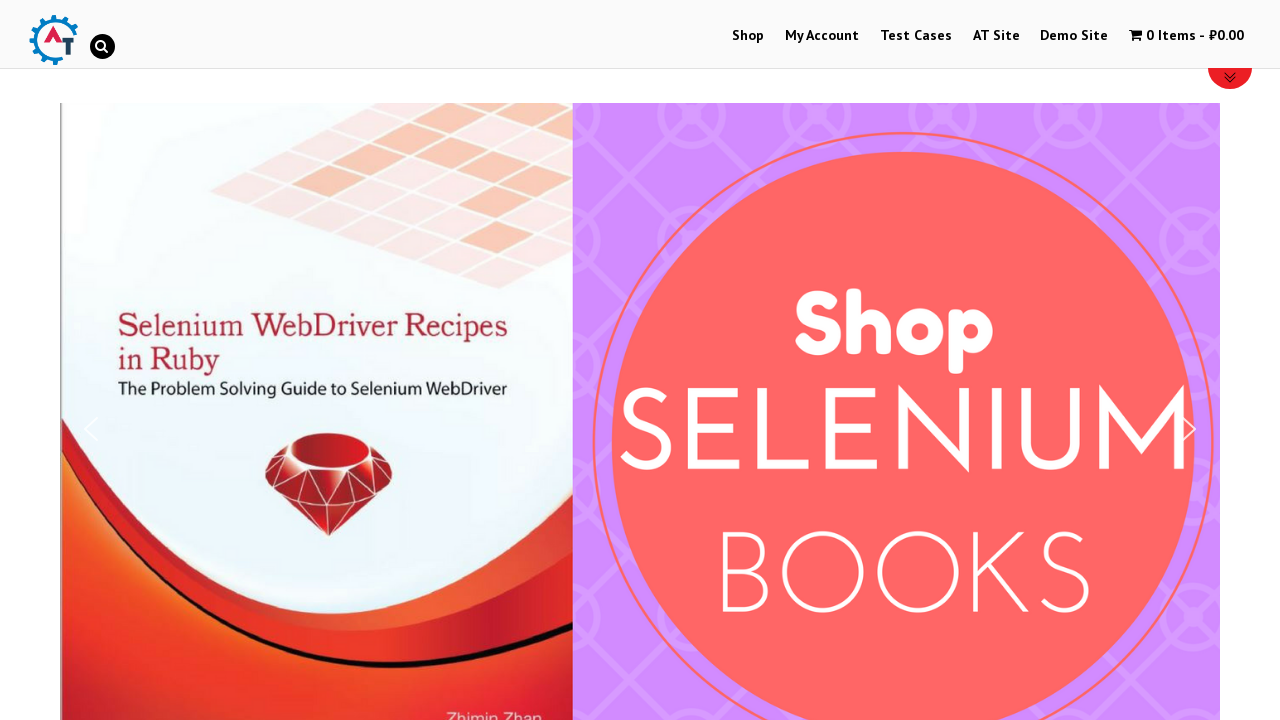

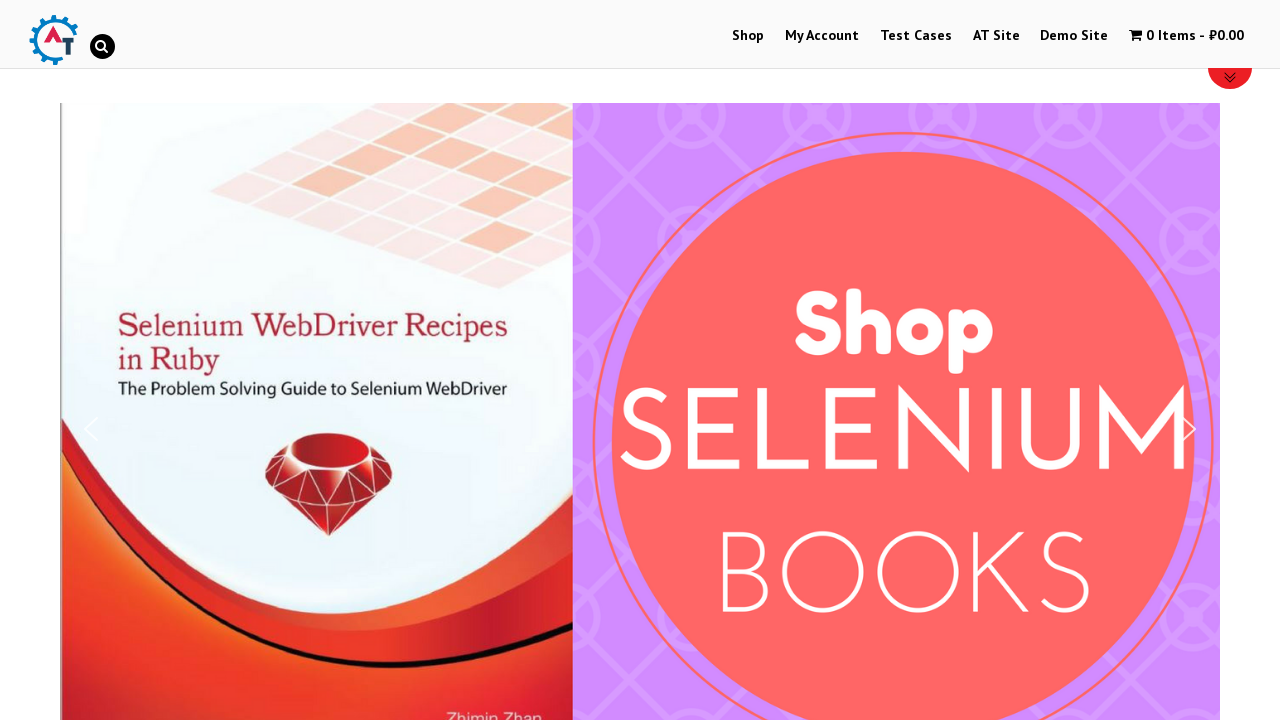